Extracts a value from an image attribute, performs a mathematical calculation on it, and fills a form with the result along with selecting checkboxes and radio buttons before submission

Starting URL: http://suninjuly.github.io/get_attribute.html

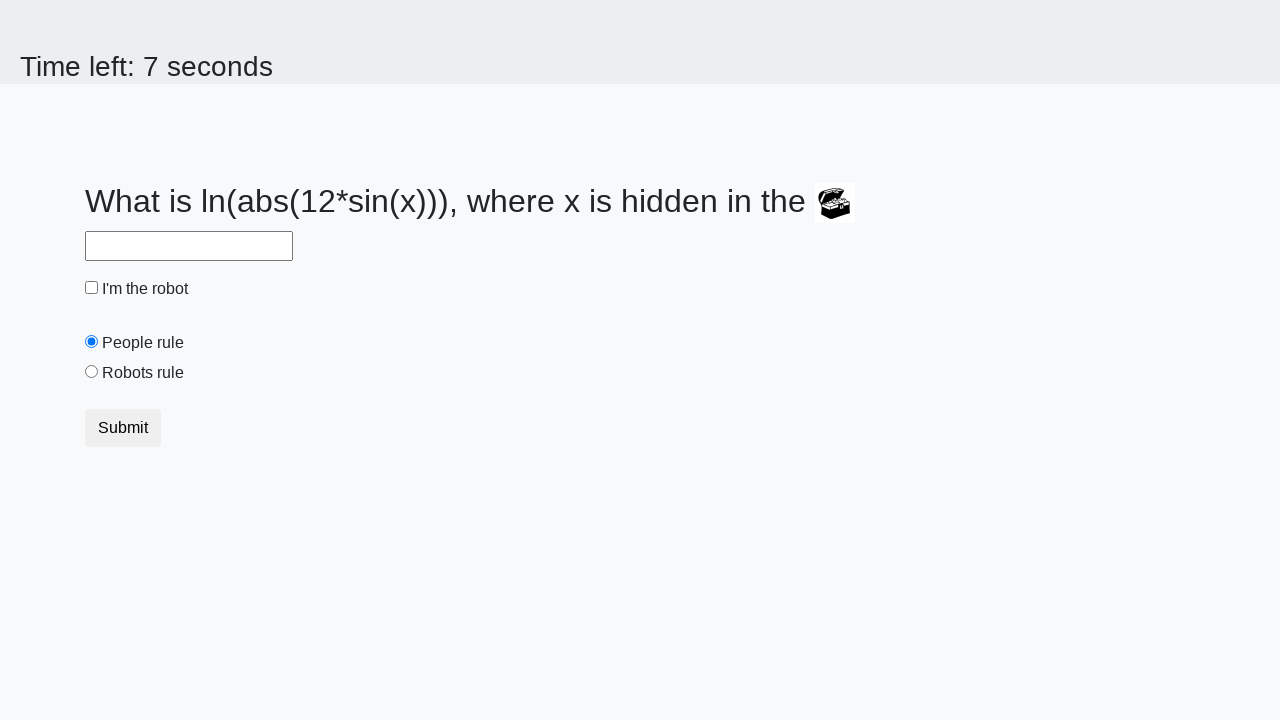

Located treasure box image element
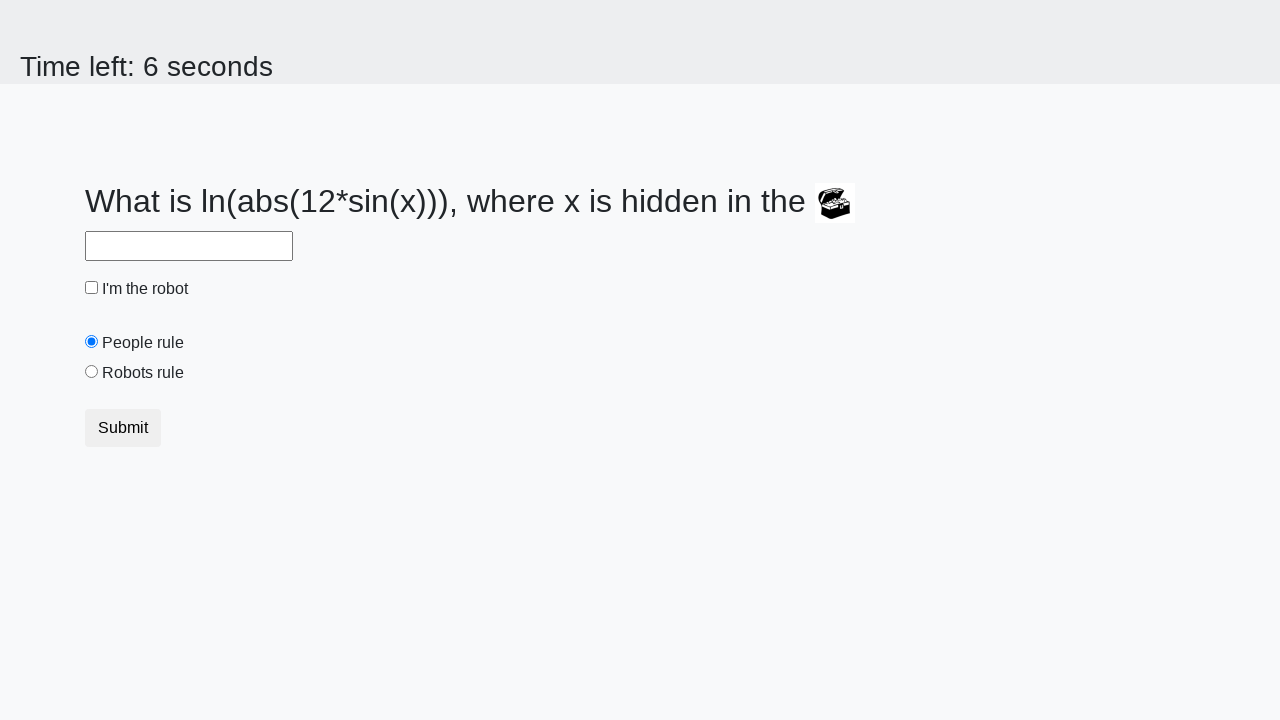

Extracted valuex attribute from treasure box: 437
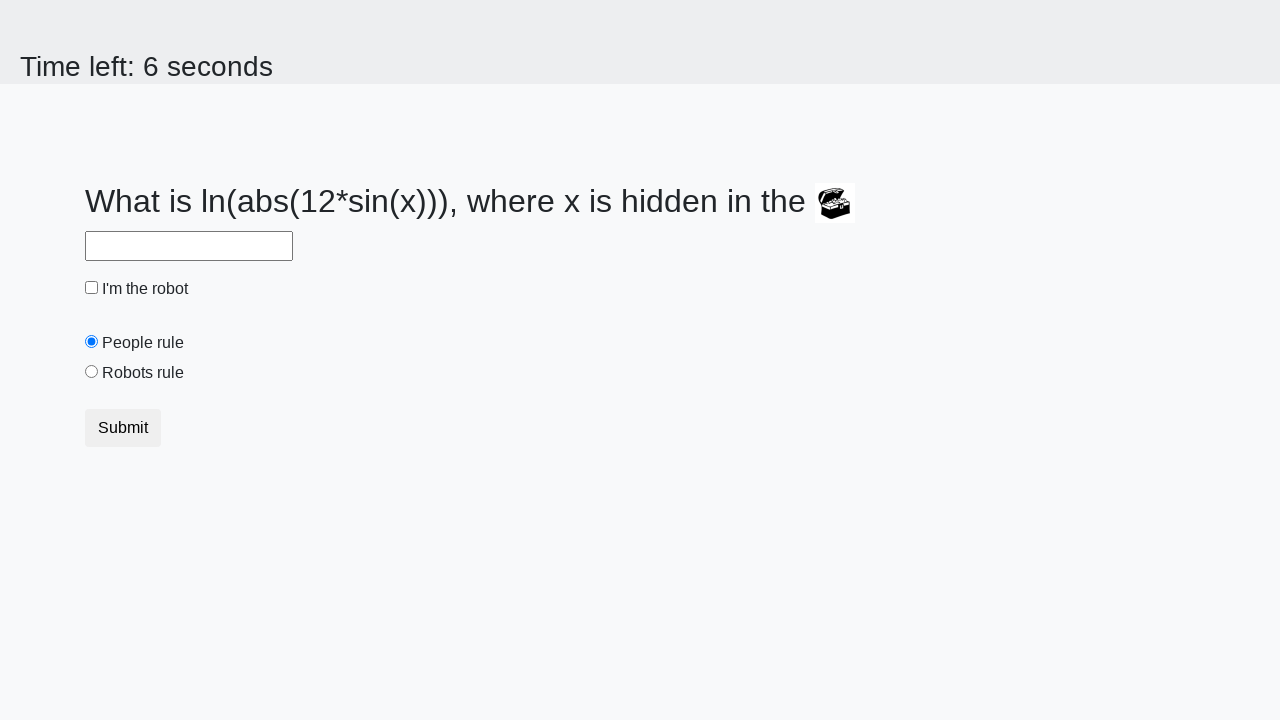

Calculated mathematical result: 1.3241766186067516
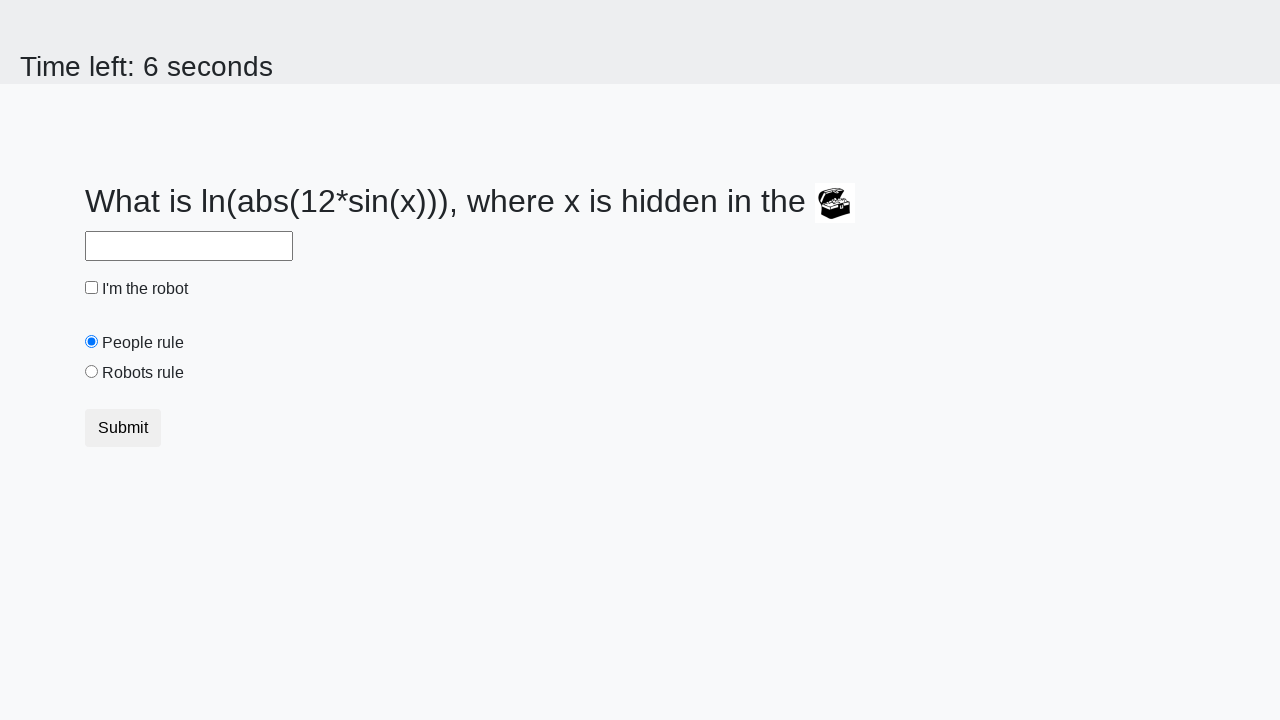

Filled answer field with calculated value: 1.3241766186067516 on input#answer[type='text']
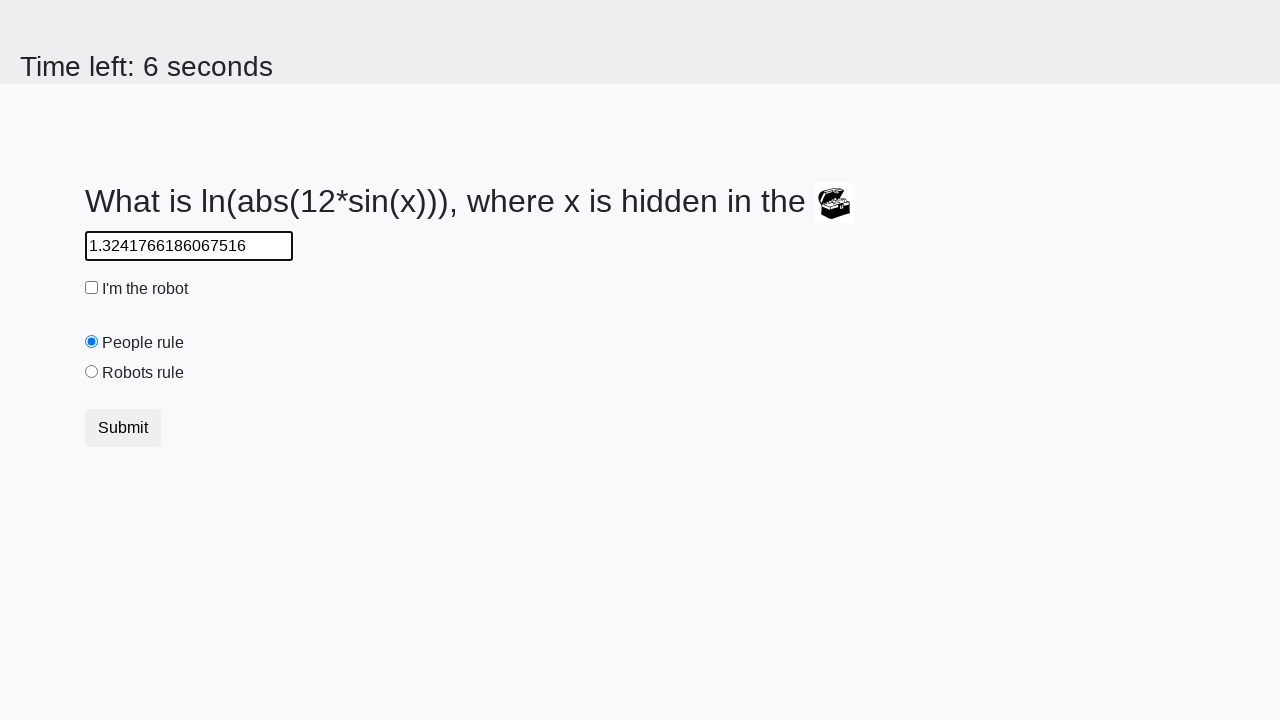

Checked 'I'm the robot' checkbox at (92, 288) on input.check-input#robotCheckbox
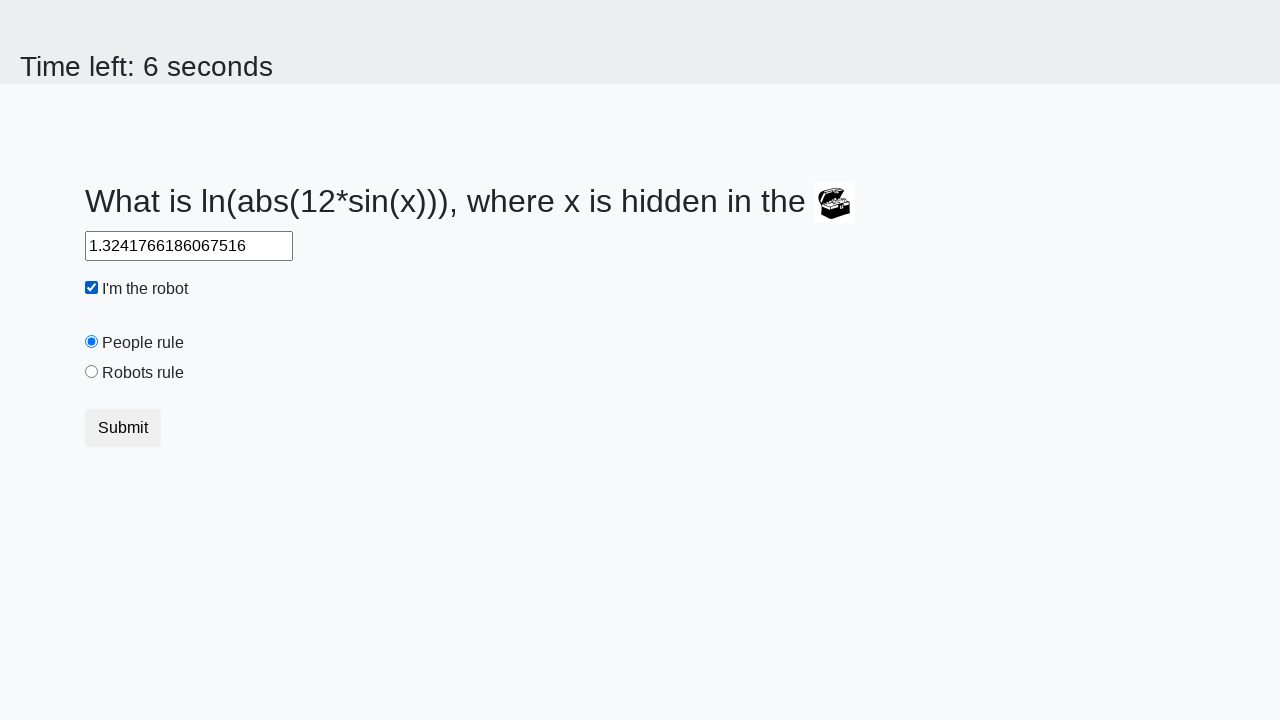

Selected 'Robots rule' radio button at (92, 372) on input.check-input#robotsRule
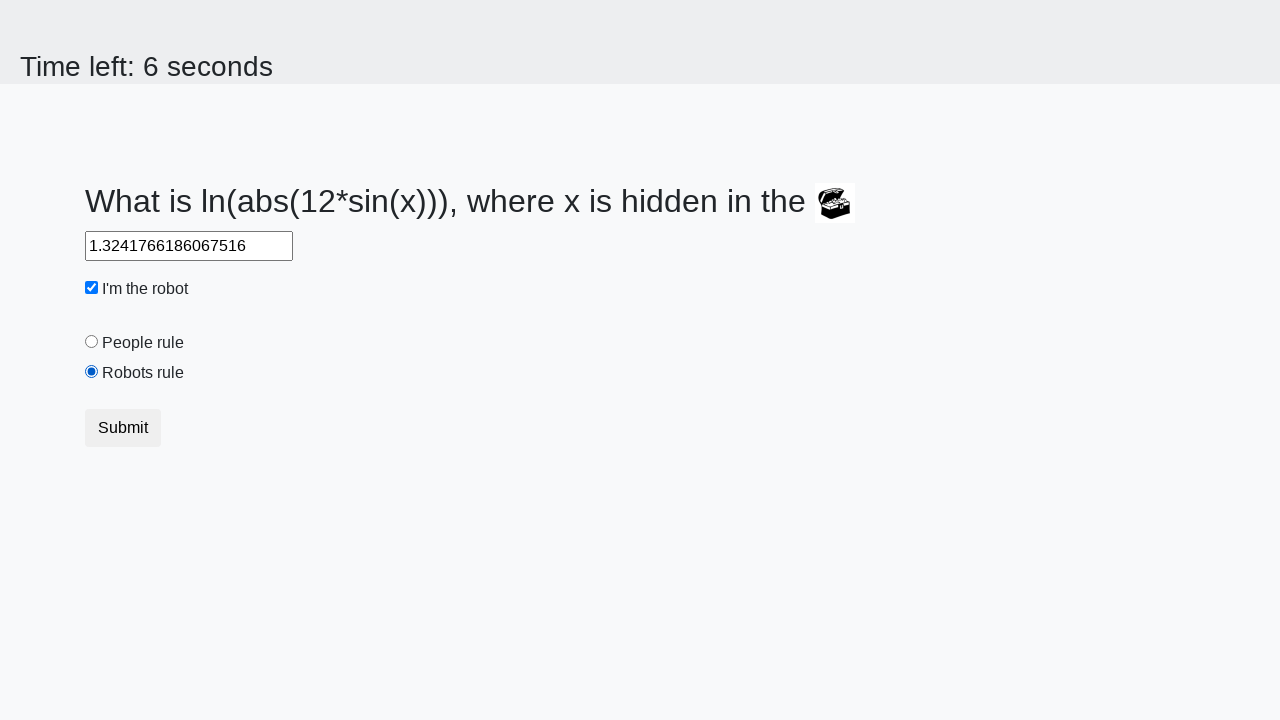

Clicked submit button to submit the form at (123, 428) on button.btn.btn-default
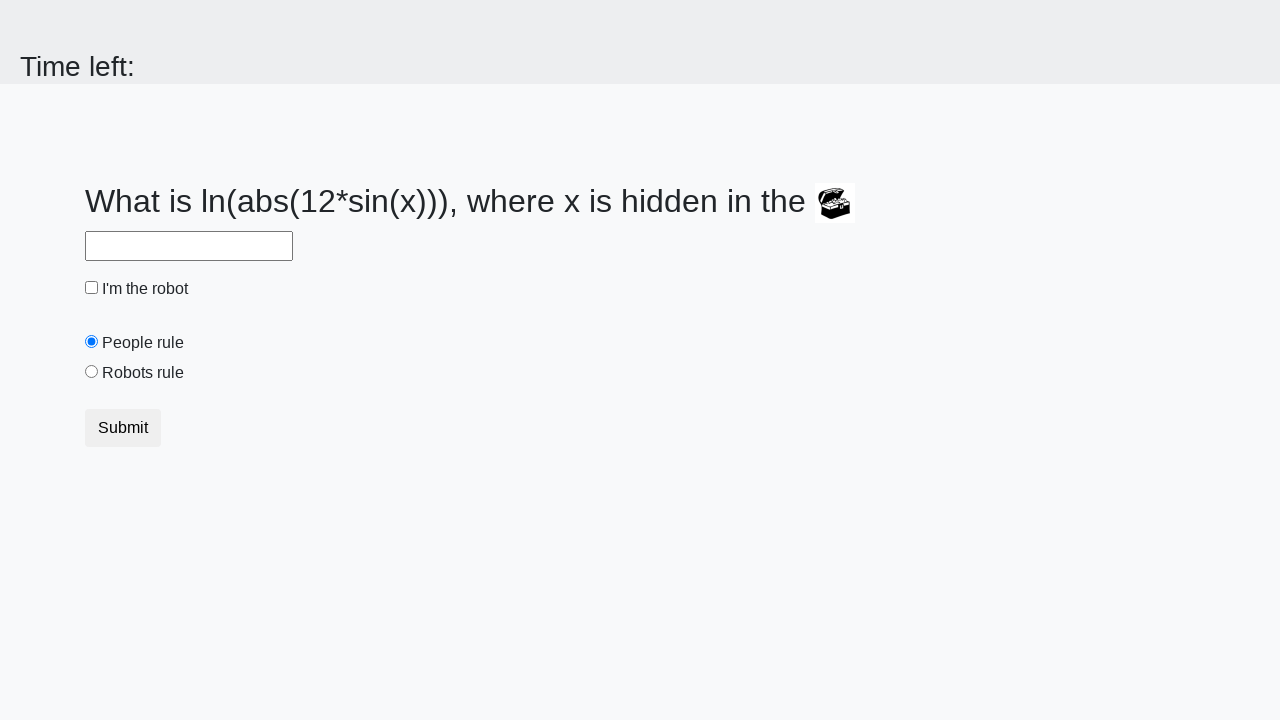

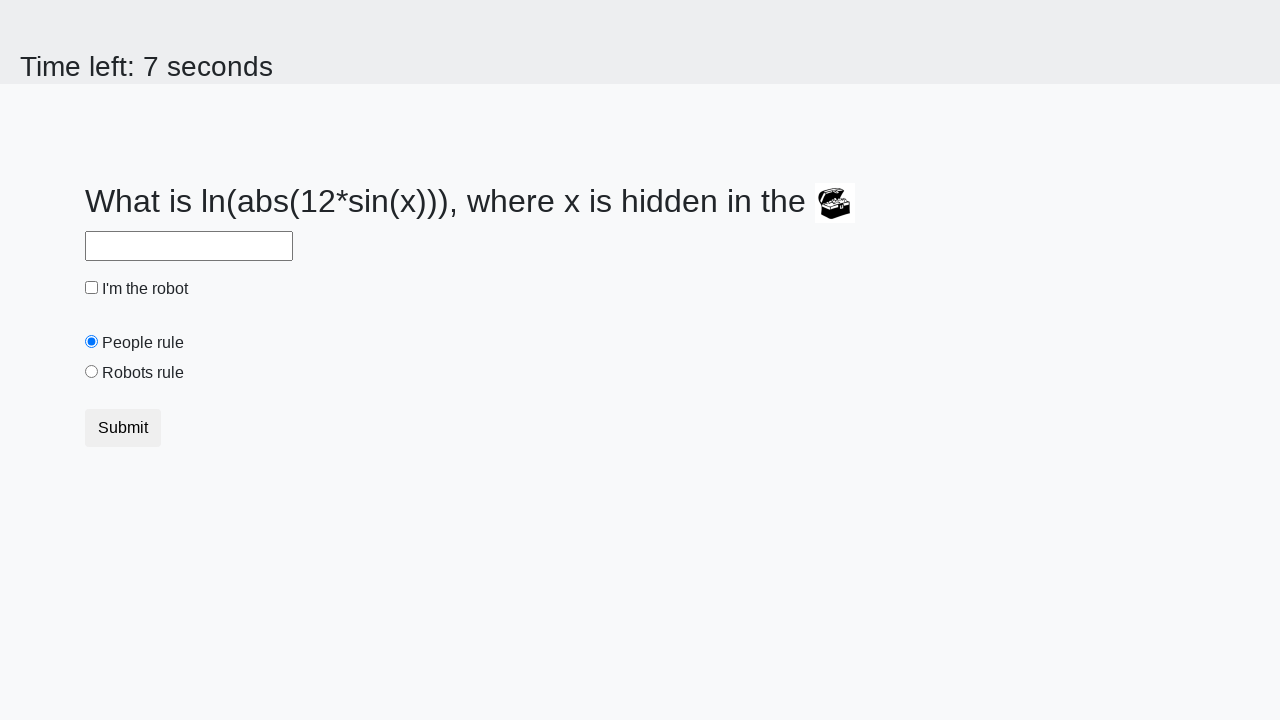